Tests clicking various buttons on the page using different XPath selectors to verify button functionality

Starting URL: https://formy-project.herokuapp.com/buttons

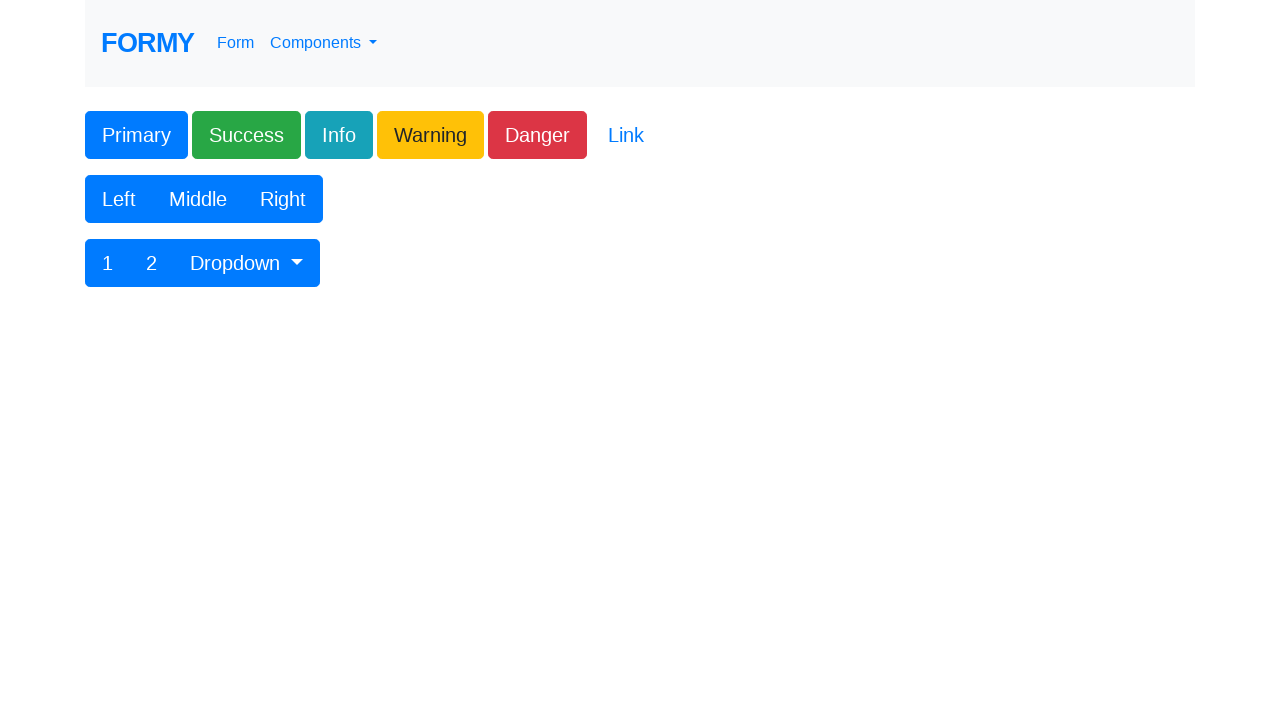

Clicked button with XPath selector: //div[@class='col-sm-8']/button[1] at (136, 135) on xpath=//div[@class='col-sm-8']/button[1]
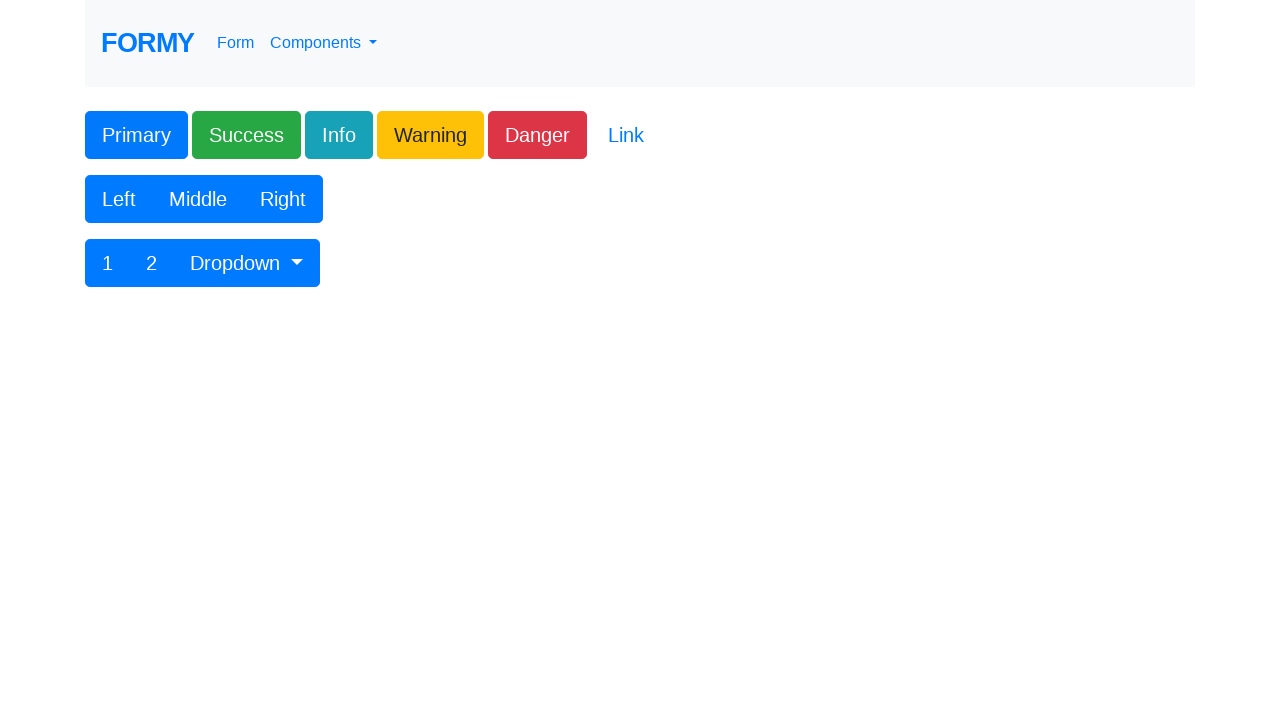

Clicked button with XPath selector: //div[@class='col-sm-8']/button[2] at (246, 135) on xpath=//div[@class='col-sm-8']/button[2]
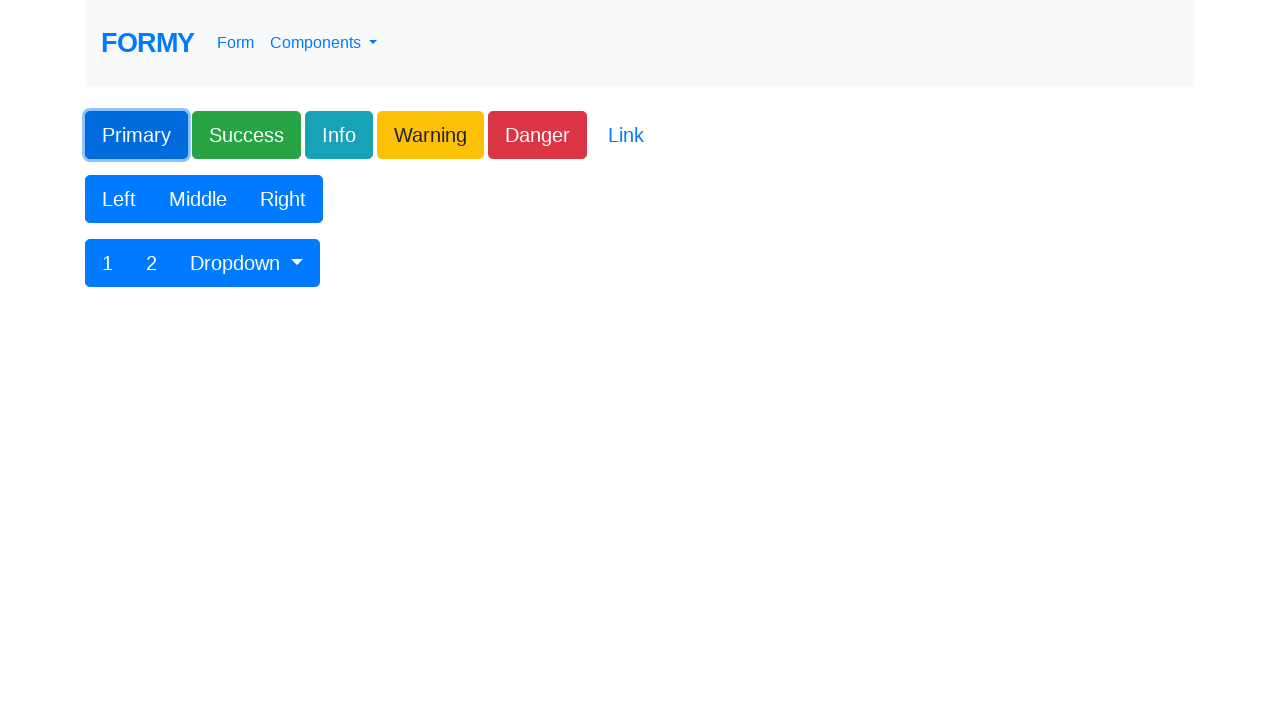

Clicked button with XPath selector: //div[@class='col-sm-8']/button[3] at (339, 135) on xpath=//div[@class='col-sm-8']/button[3]
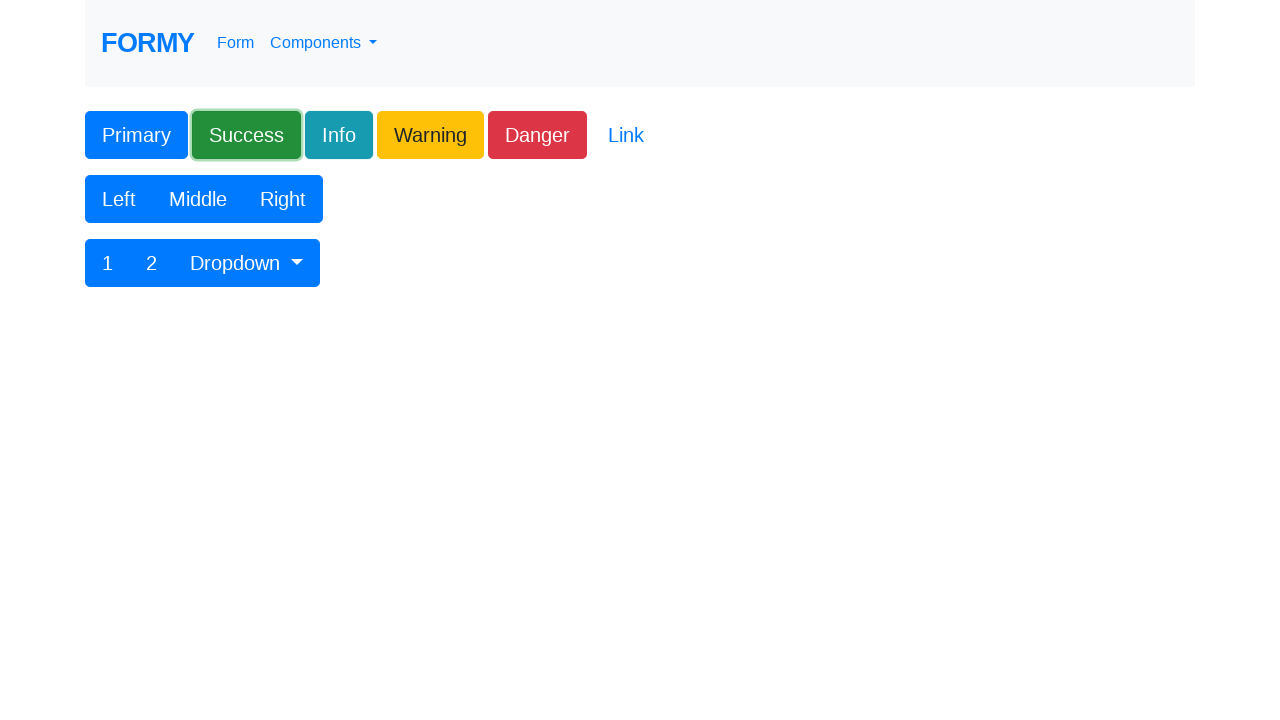

Clicked button with XPath selector: //div[@class='col-sm-8']/button[4] at (430, 135) on xpath=//div[@class='col-sm-8']/button[4]
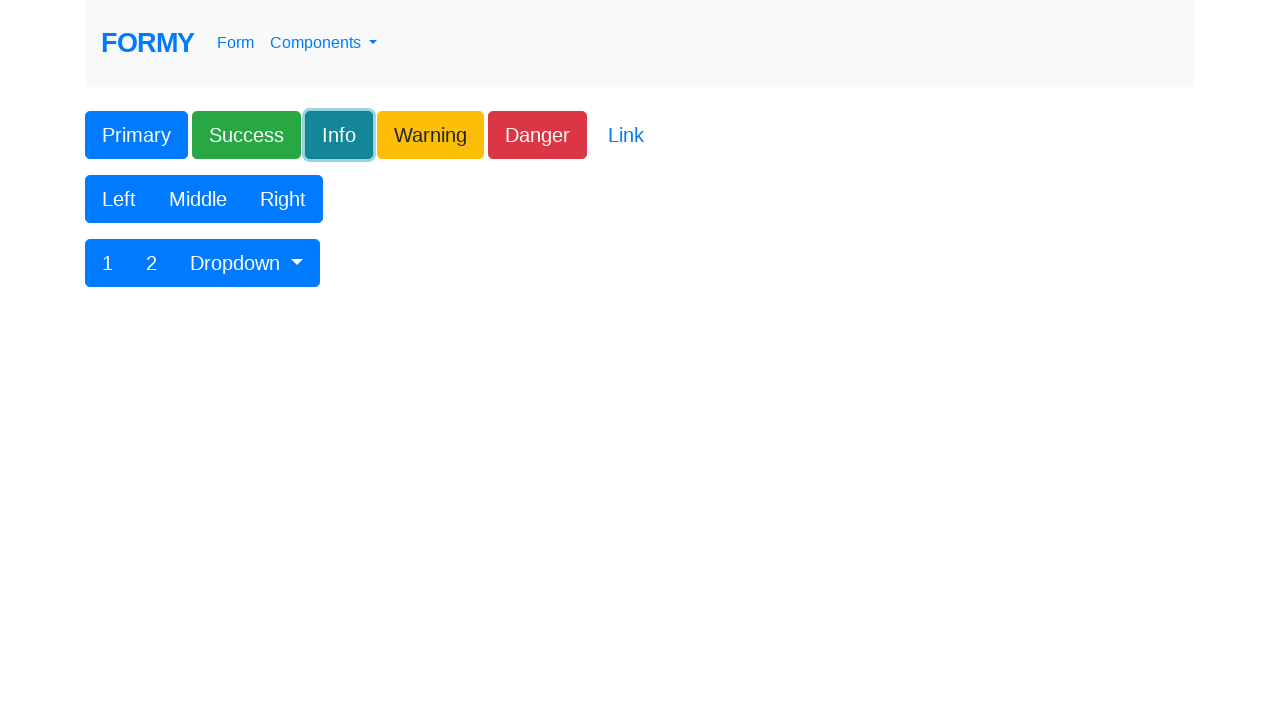

Clicked button with XPath selector: //div[@class='col-sm-8']/button[5] at (538, 135) on xpath=//div[@class='col-sm-8']/button[5]
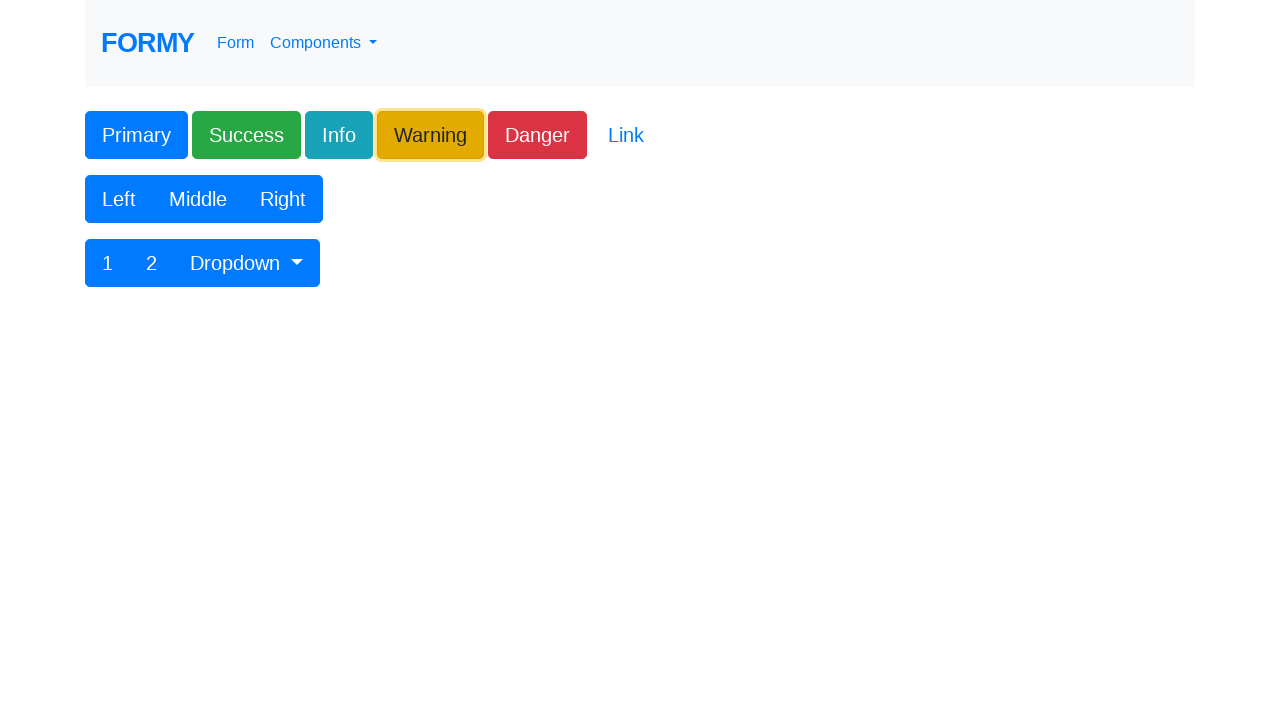

Clicked button with XPath selector: //div[@class='col-sm-8']/button[6] at (626, 135) on xpath=//div[@class='col-sm-8']/button[6]
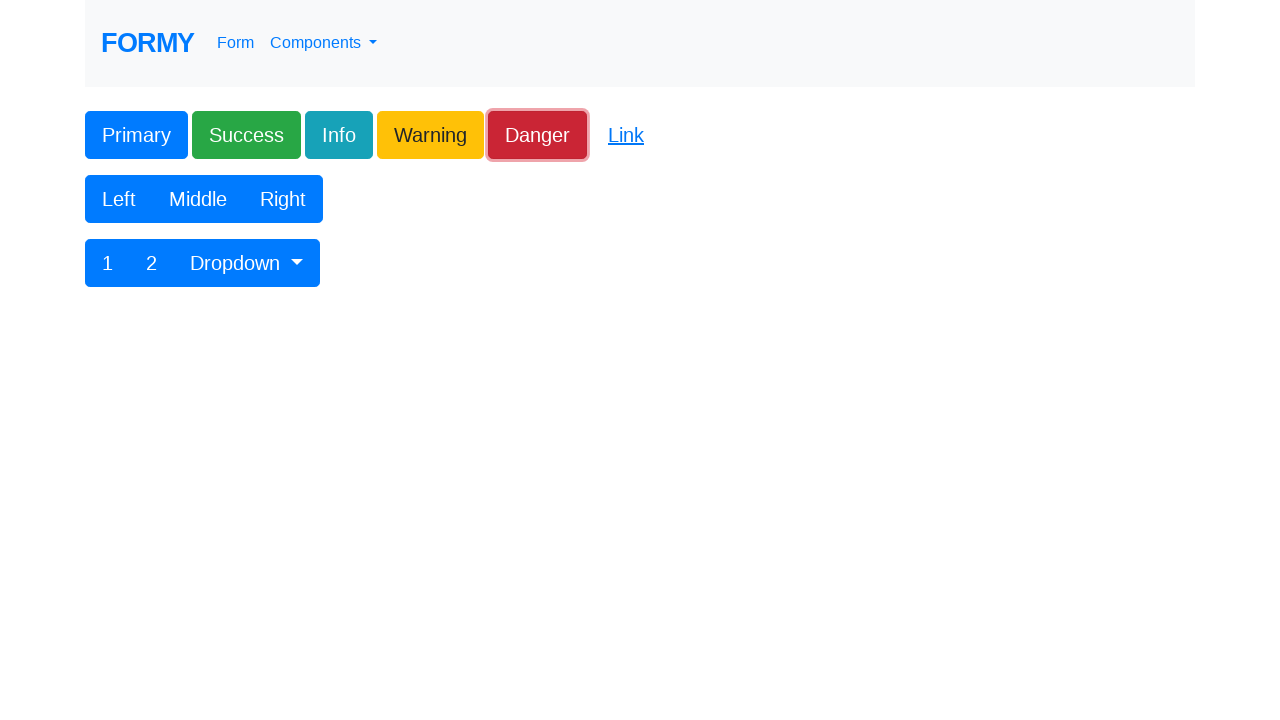

Clicked button with XPath selector: //div[@class='btn-group']/button[1] at (119, 199) on xpath=//div[@class='btn-group']/button[1]
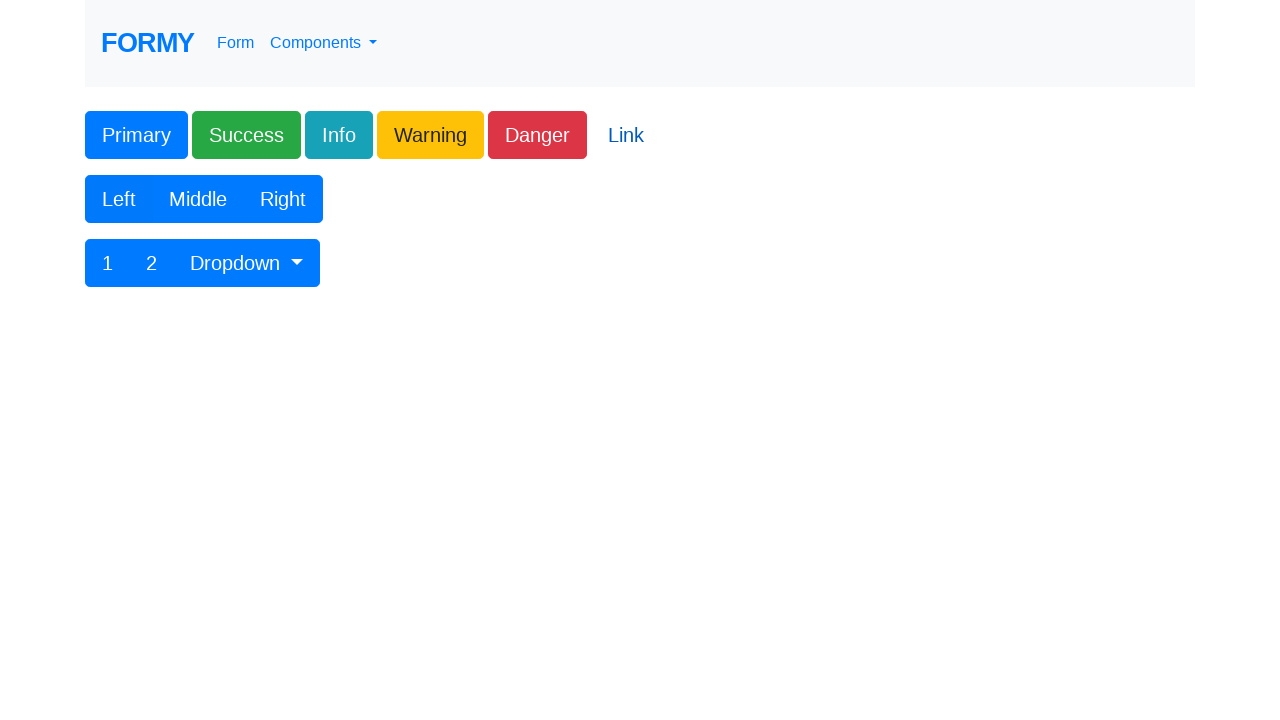

Clicked button with XPath selector: //div[@class='btn-group']/button[2] at (198, 199) on xpath=//div[@class='btn-group']/button[2]
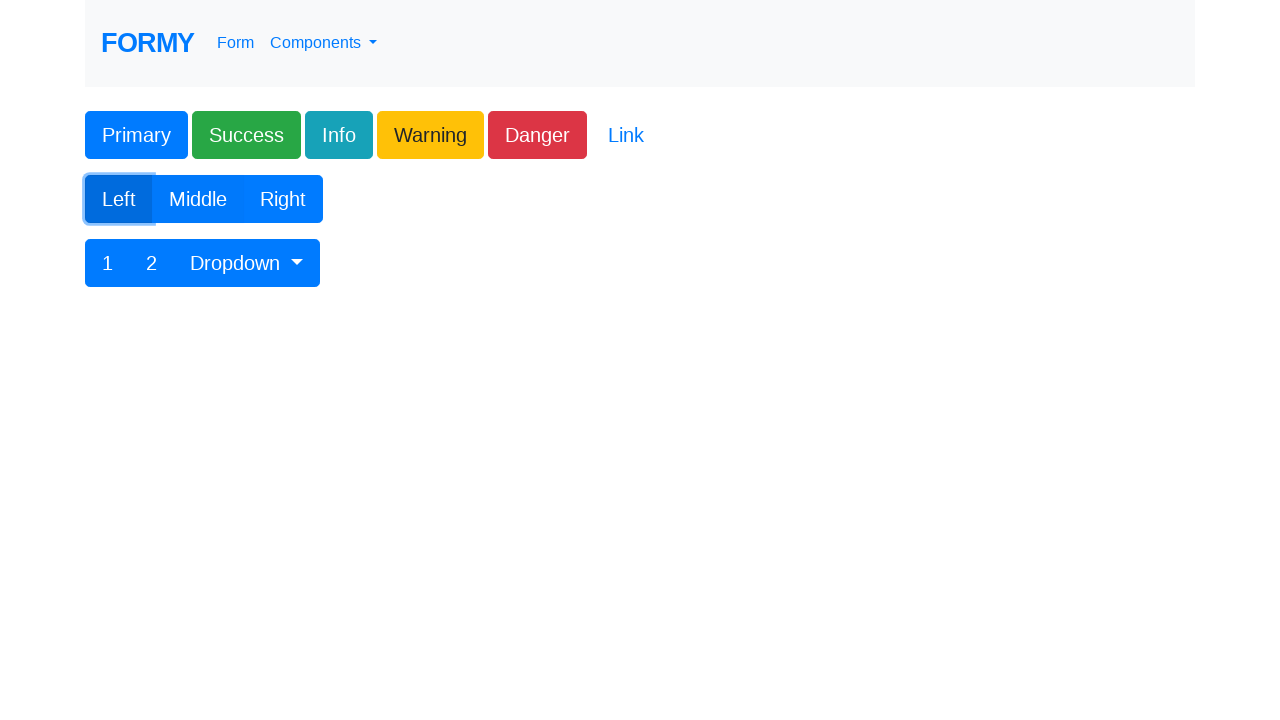

Clicked button with XPath selector: //div[@class='btn-group']/button[3] at (283, 199) on xpath=//div[@class='btn-group']/button[3]
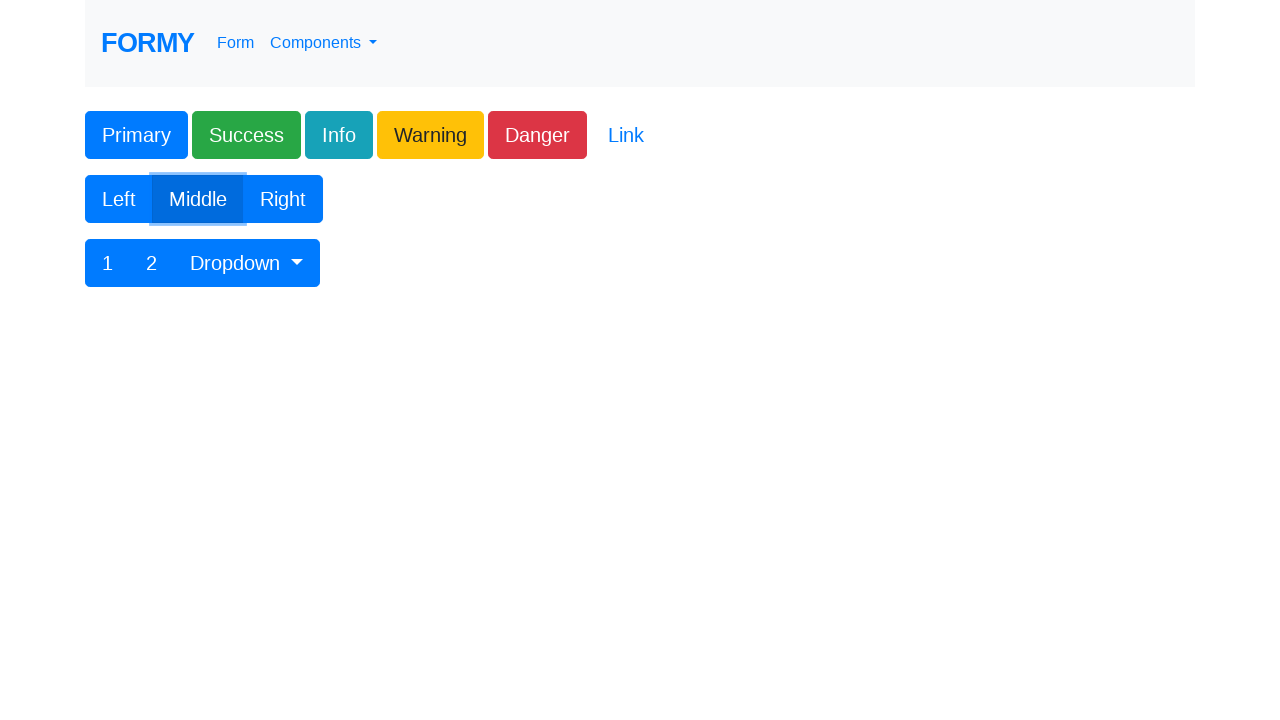

Clicked button with XPath selector: //div[contains(@aria-label, 'dropdown')]/button[1] at (108, 263) on xpath=//div[contains(@aria-label, 'dropdown')]/button[1]
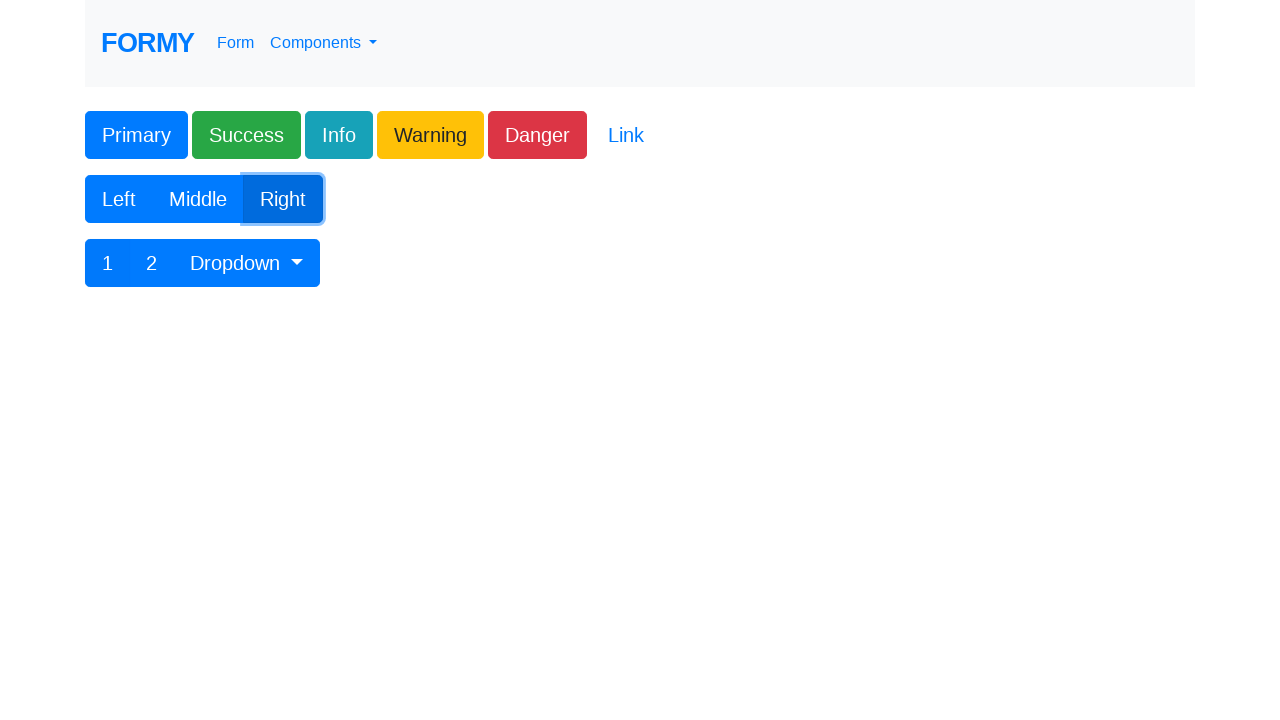

Clicked button with XPath selector: //div[contains(@aria-label, 'dropdown')]/button[2] at (152, 263) on xpath=//div[contains(@aria-label, 'dropdown')]/button[2]
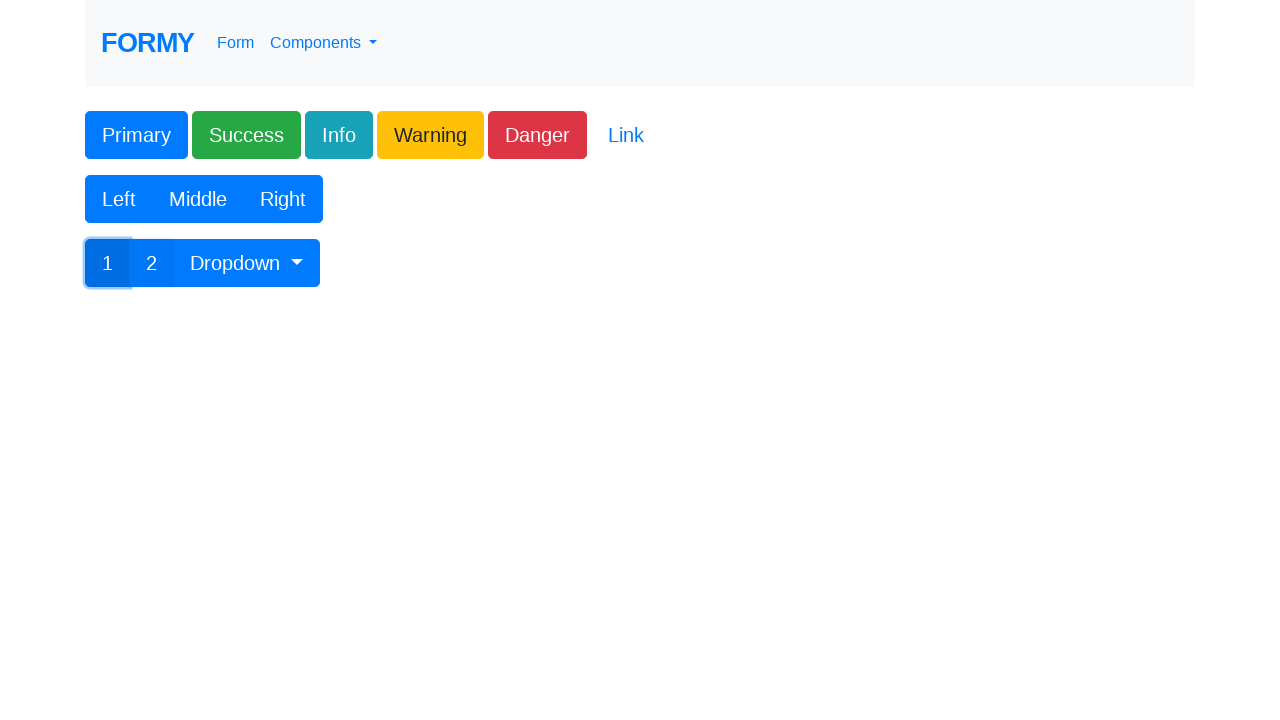

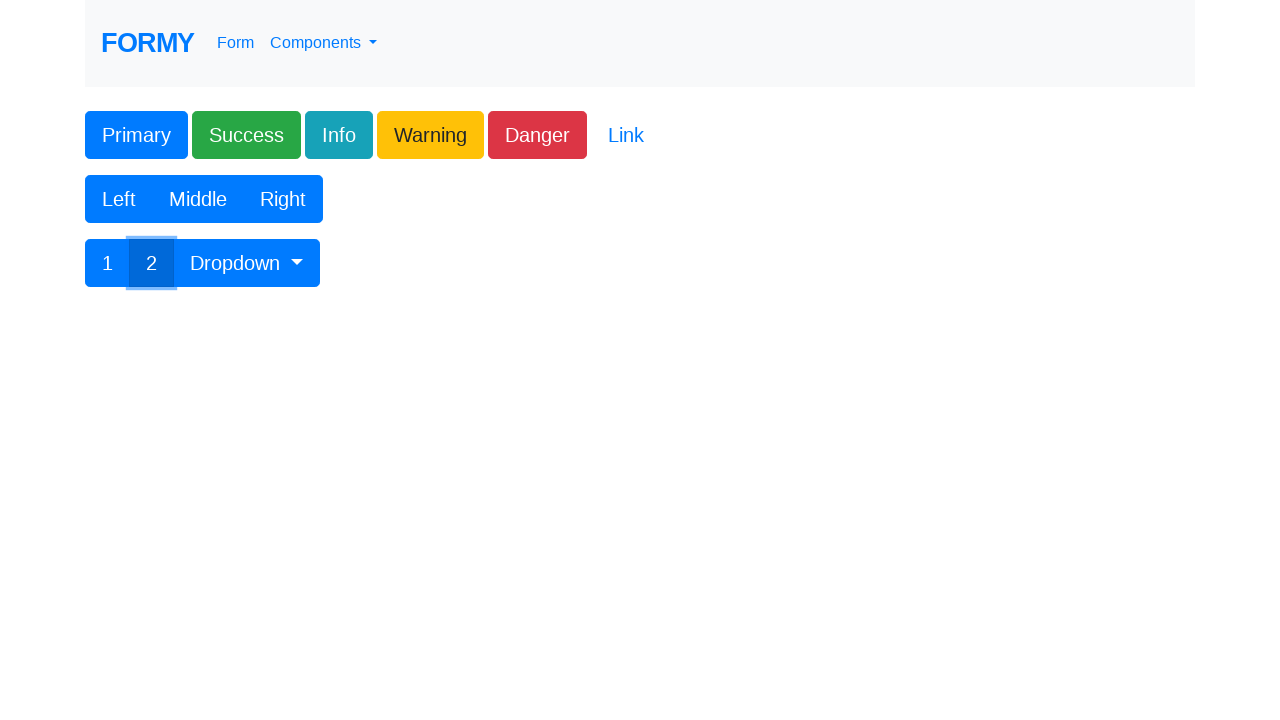